Tests the Divide function of the calculator by entering two float numbers and verifying the division is performed correctly

Starting URL: https://testsheepnz.github.io/BasicCalculator.html

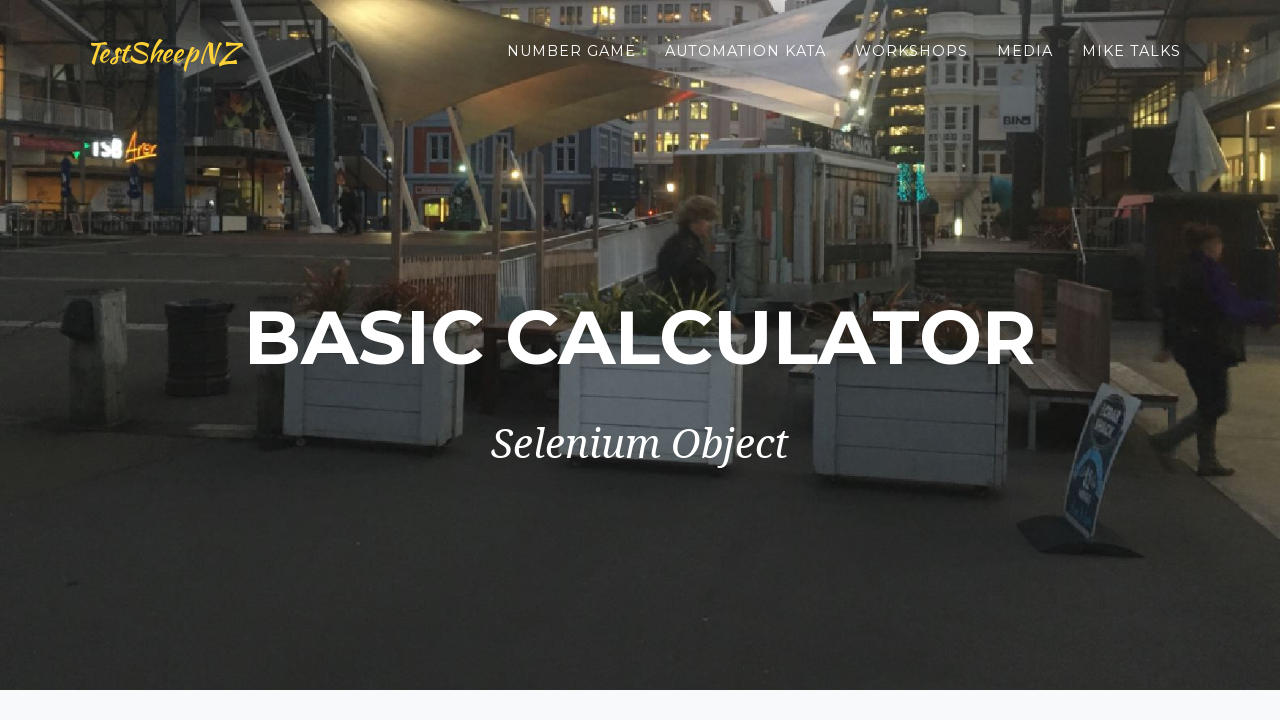

Scrolled to bottom of page
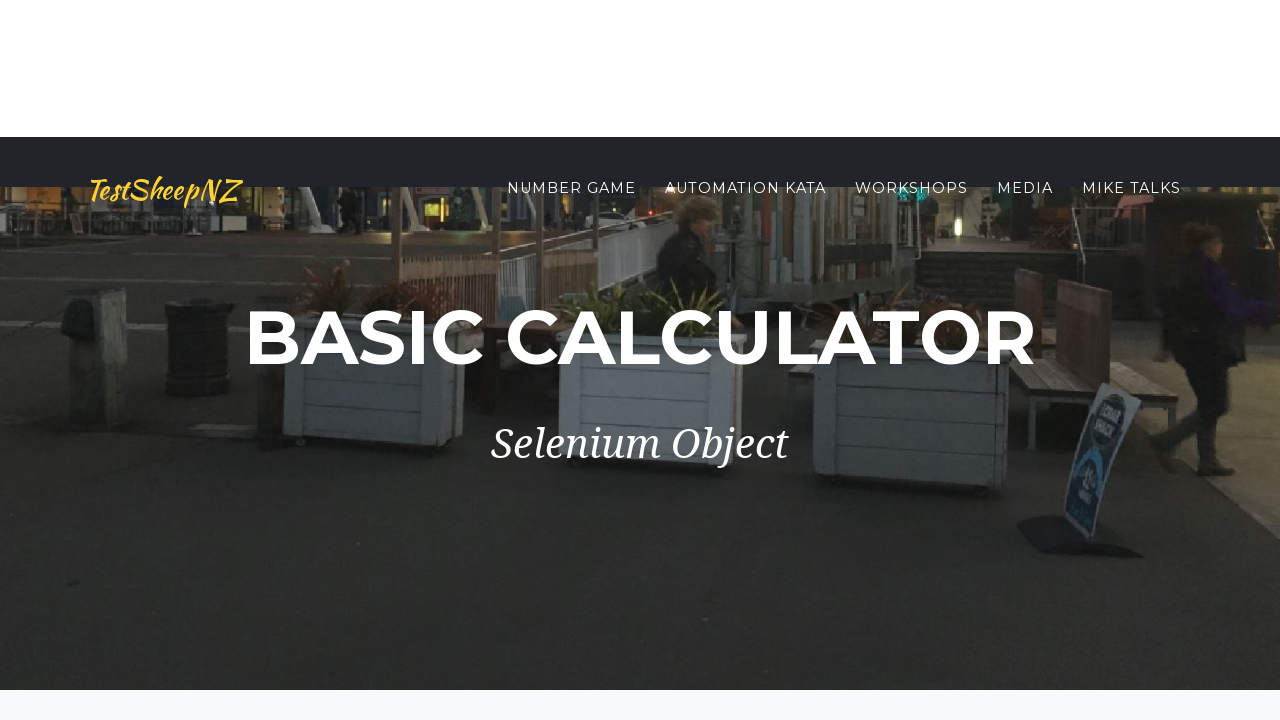

Selected Build 6 from dropdown on #selectBuild
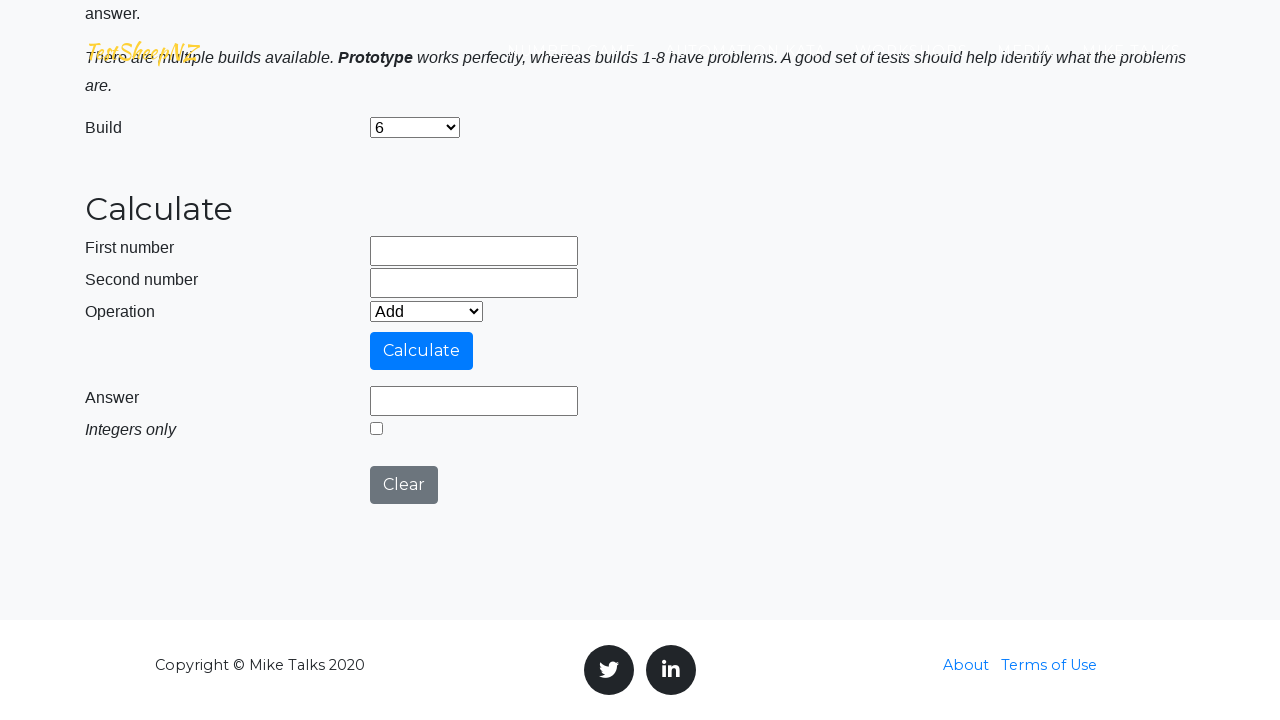

Selected Divide operation from dropdown on #selectOperationDropdown
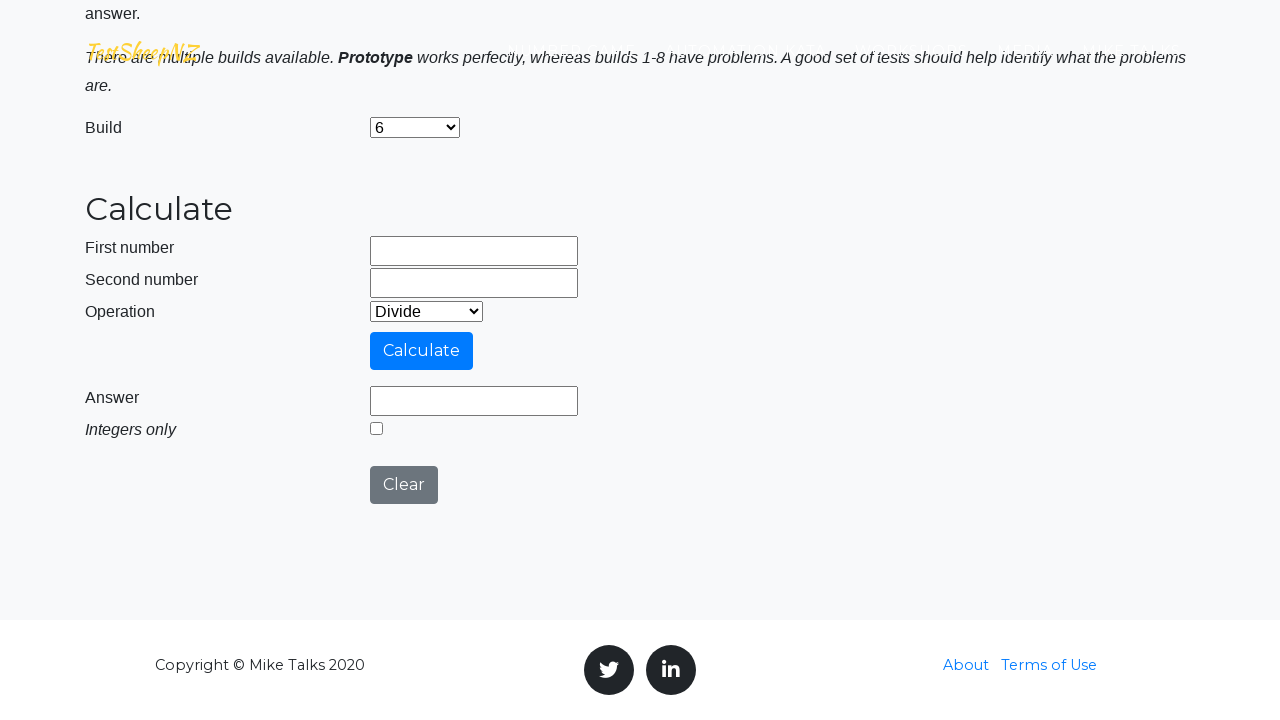

Entered first float number 86.56 in number1 field on input[name='number1']
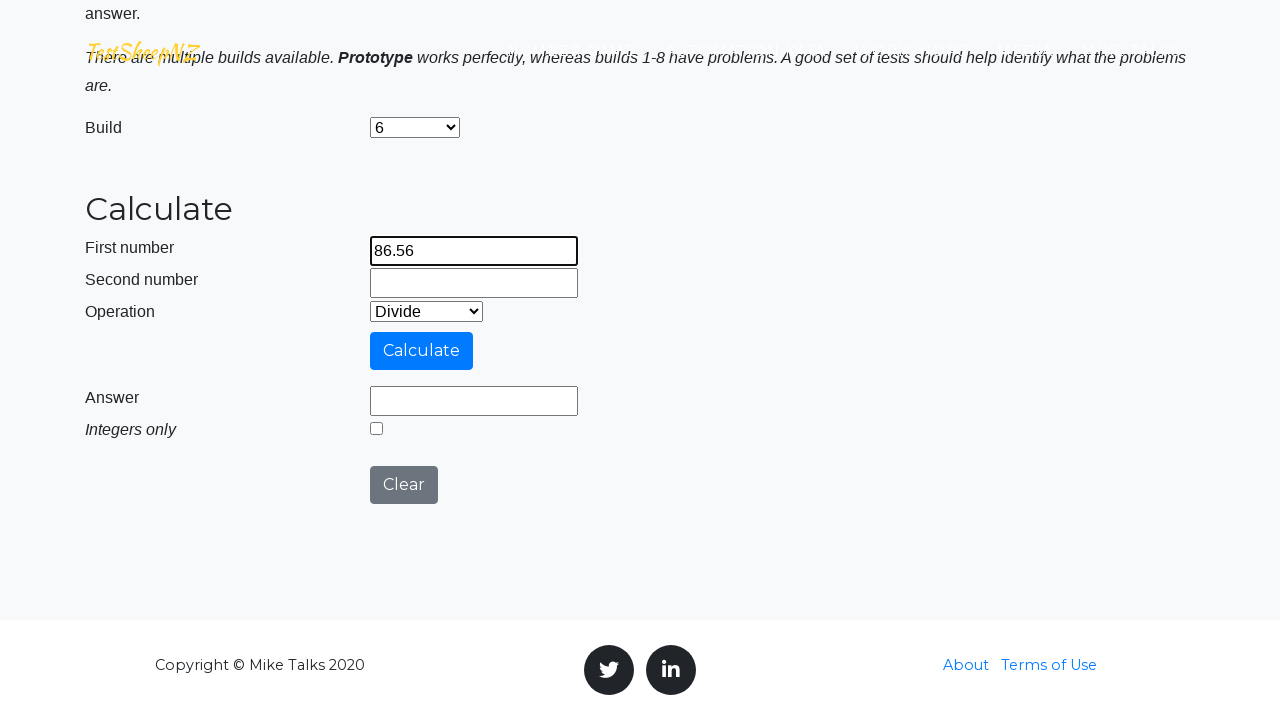

Entered second float number 75.31 in number2 field on input[name='number2']
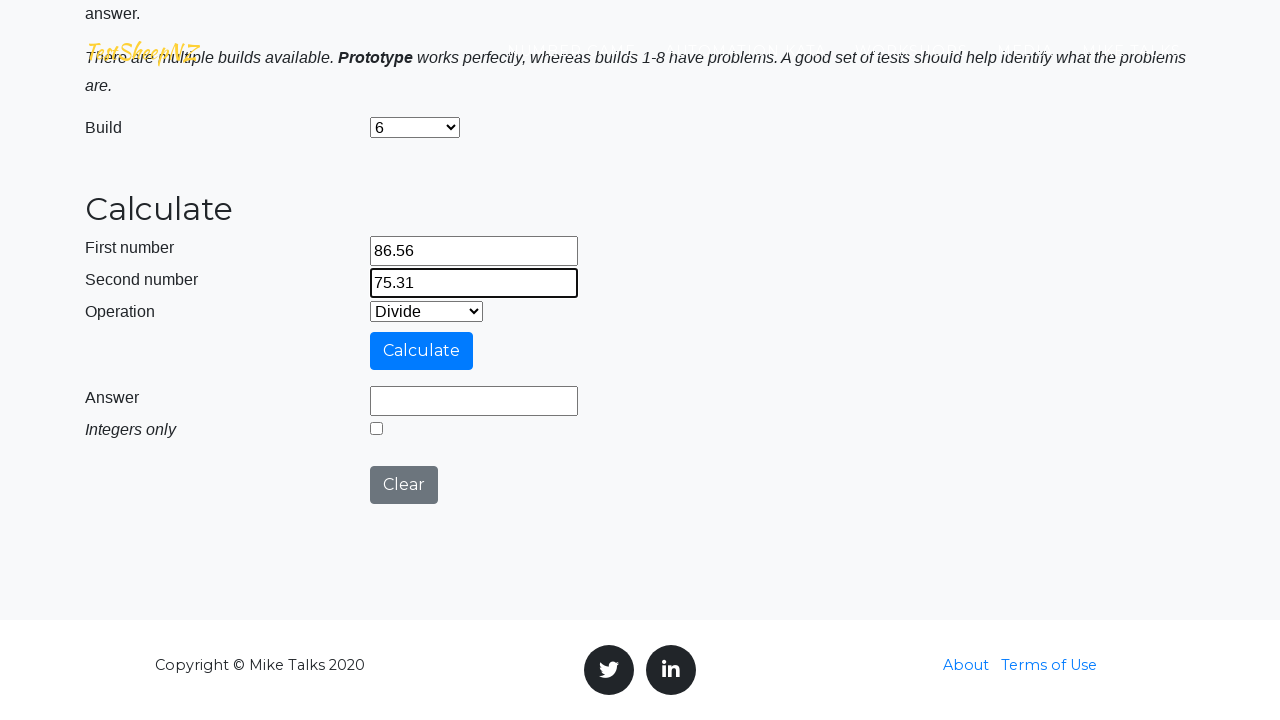

Clicked calculate button to perform division at (422, 351) on #calculateButton
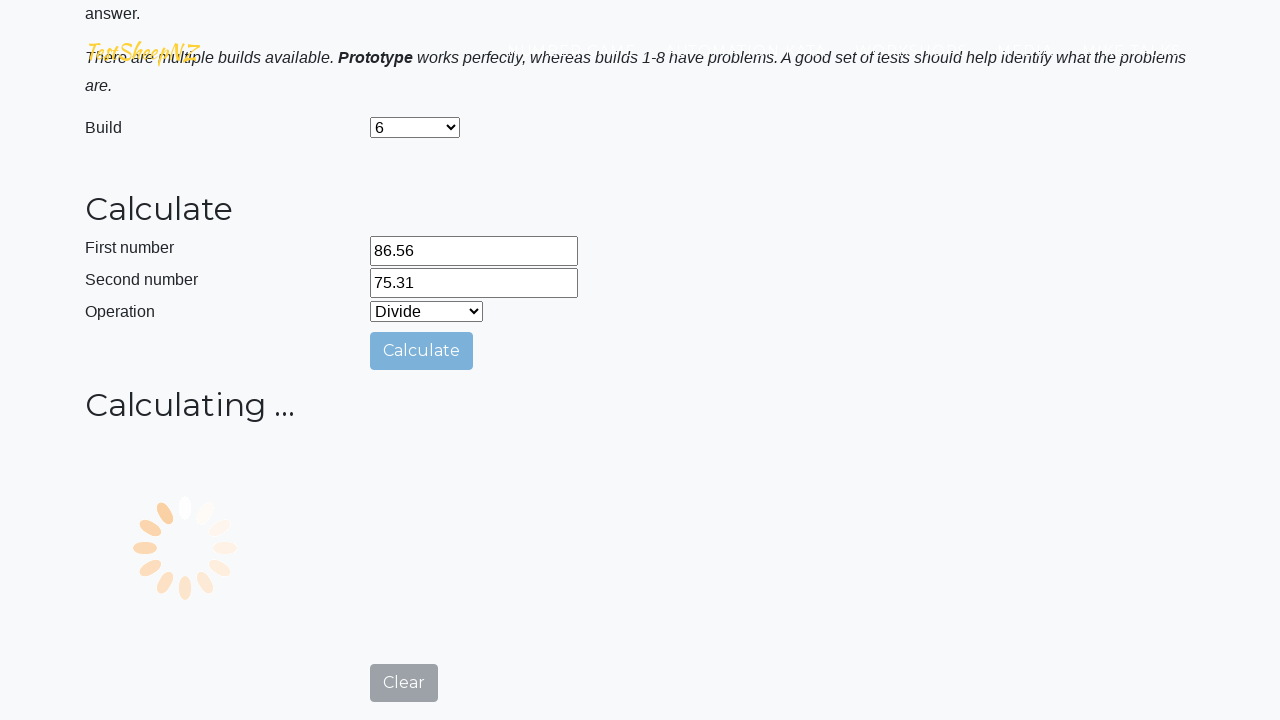

Result field populated with division result
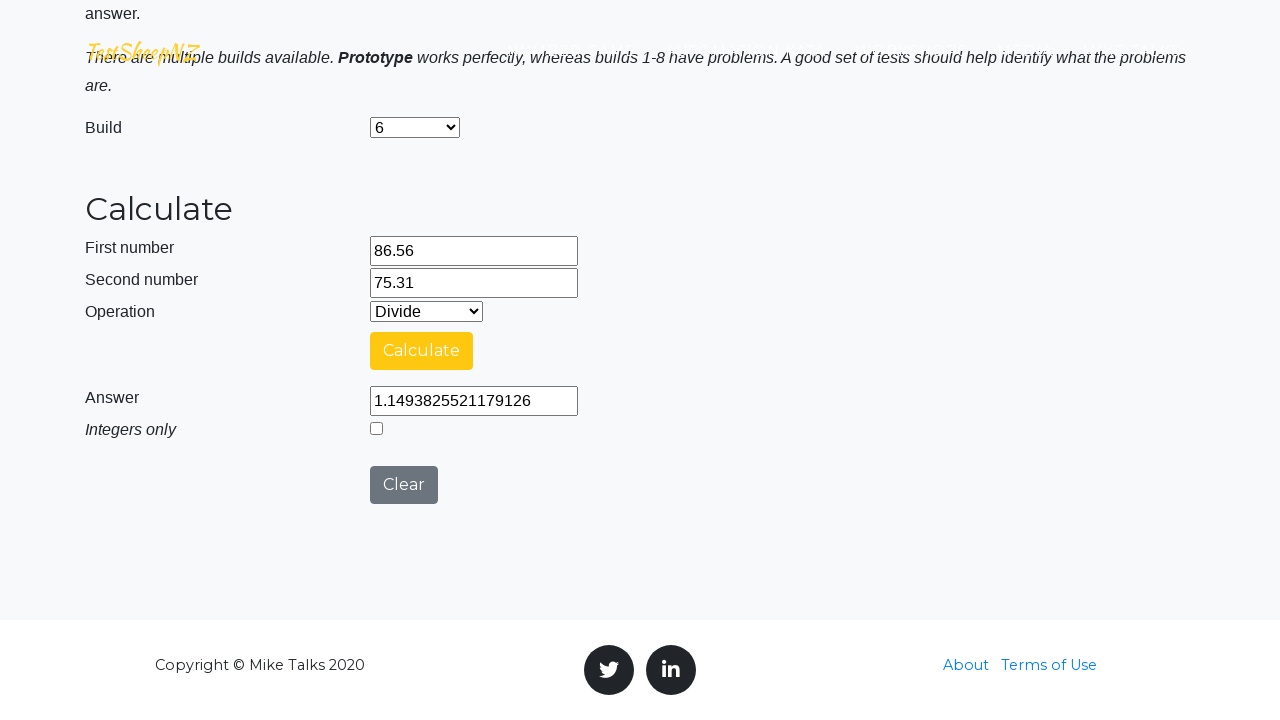

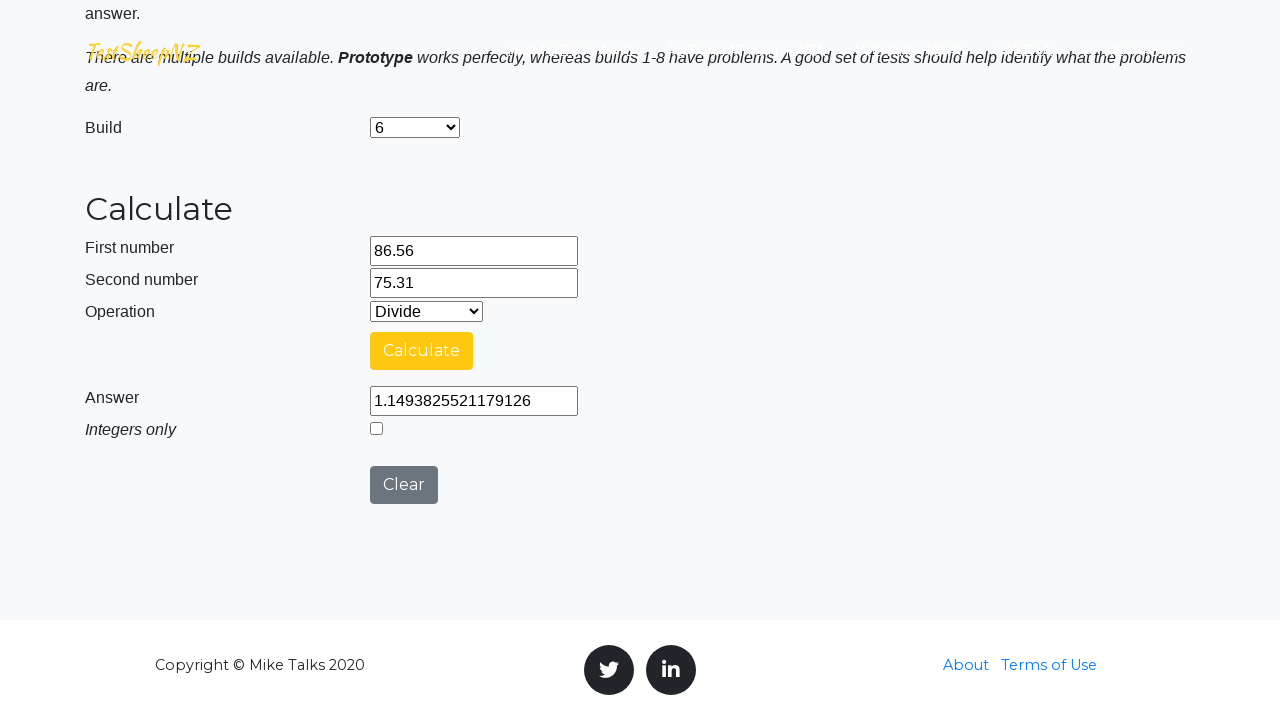